Attempts to click on an element with an invalid XPath selector, which will fail

Starting URL: https://app.commusoft.co.uk/

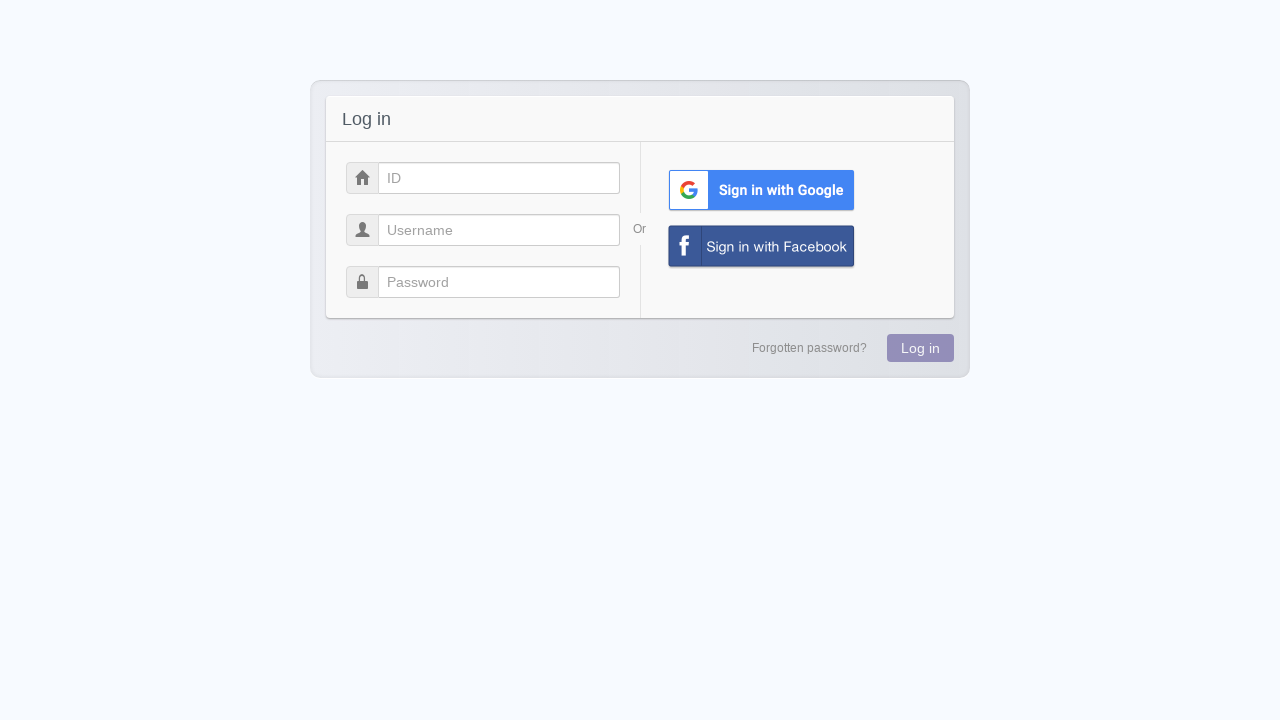

Click action failed as expected due to invalid XPath selector on xpath=sfwfw
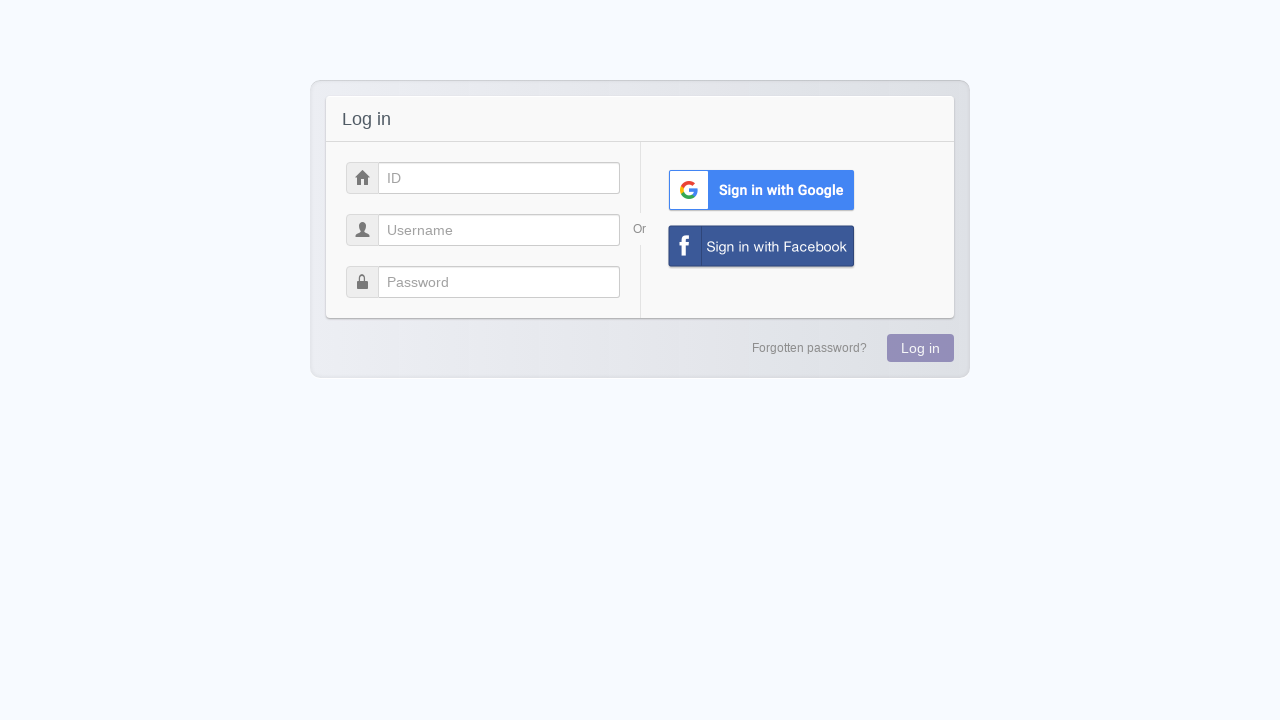

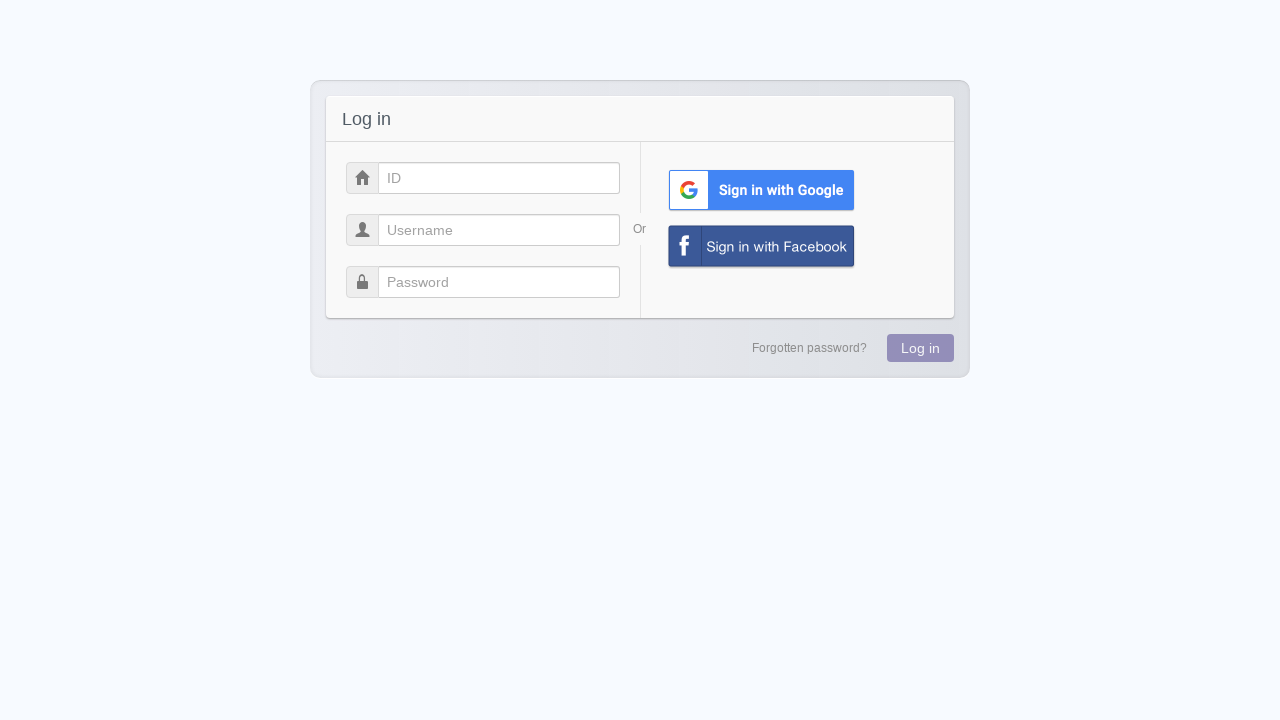